Tests clicking a JavaScript alert button, dismissing the alert, and verifying the result message

Starting URL: https://the-internet.herokuapp.com/javascript_alerts

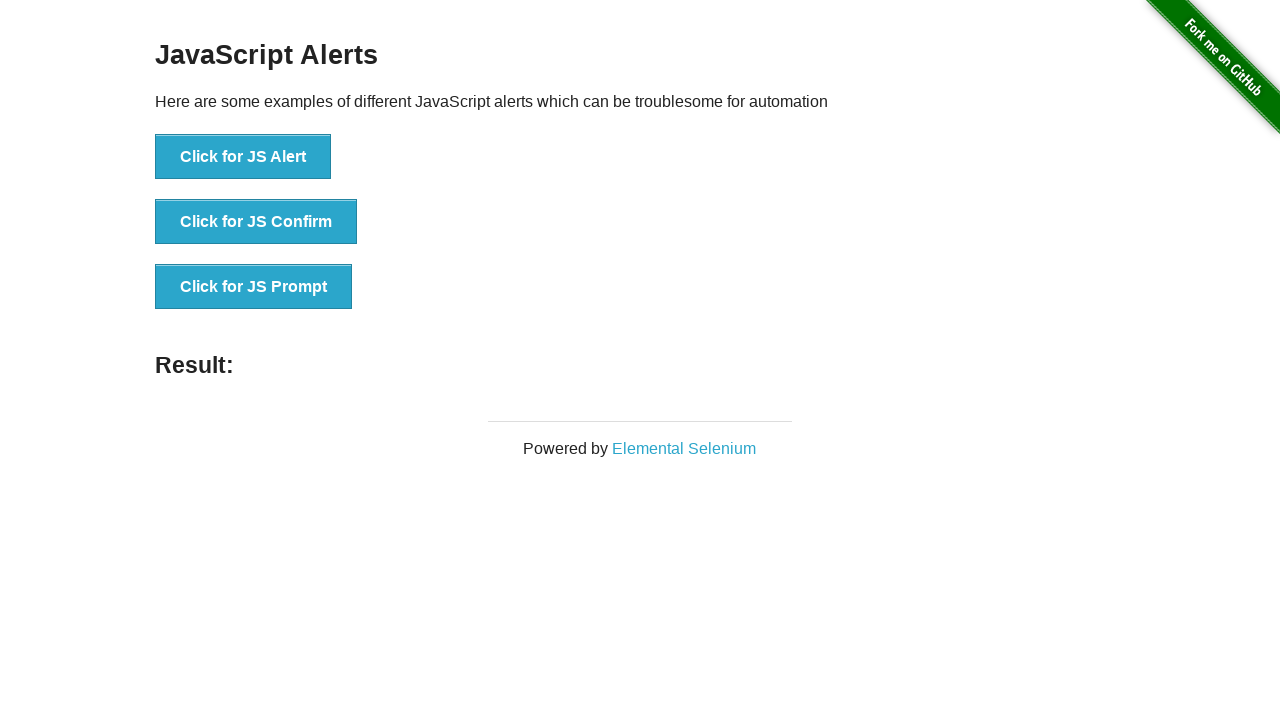

Clicked the 'Click for JS Alert' button at (243, 157) on button:has-text('Click for JS Alert')
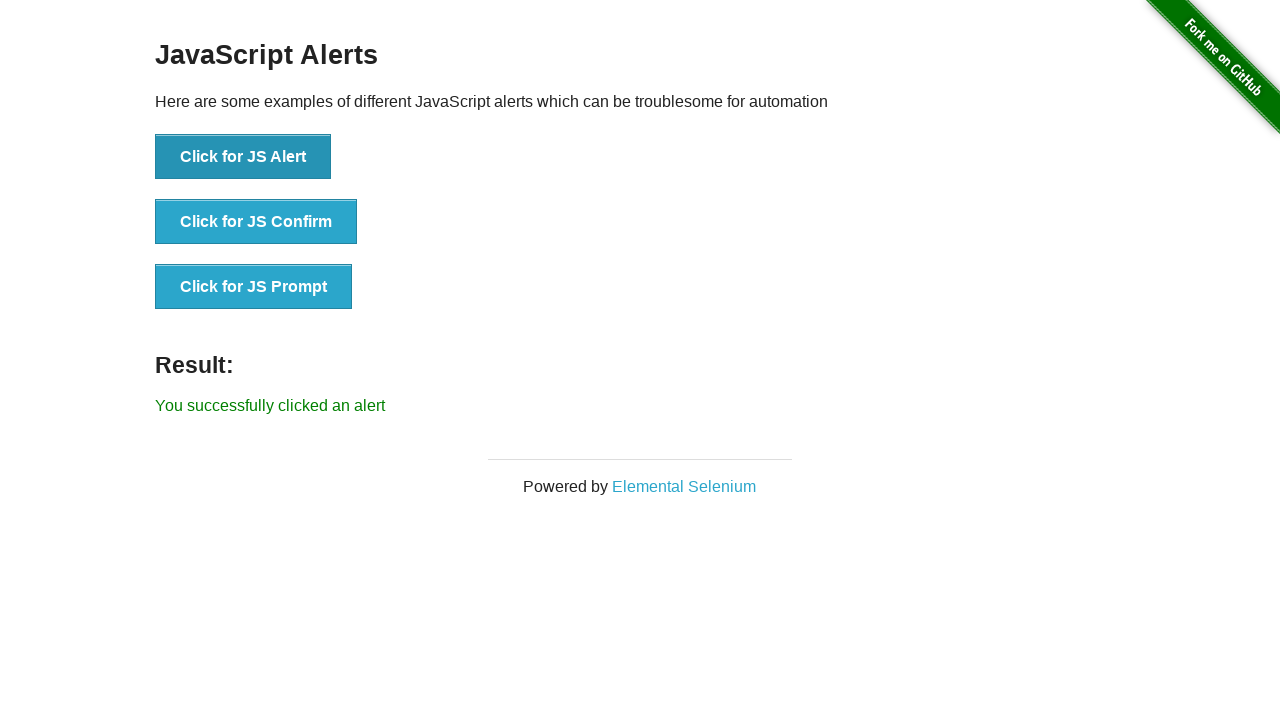

Set up dialog handler to dismiss the alert
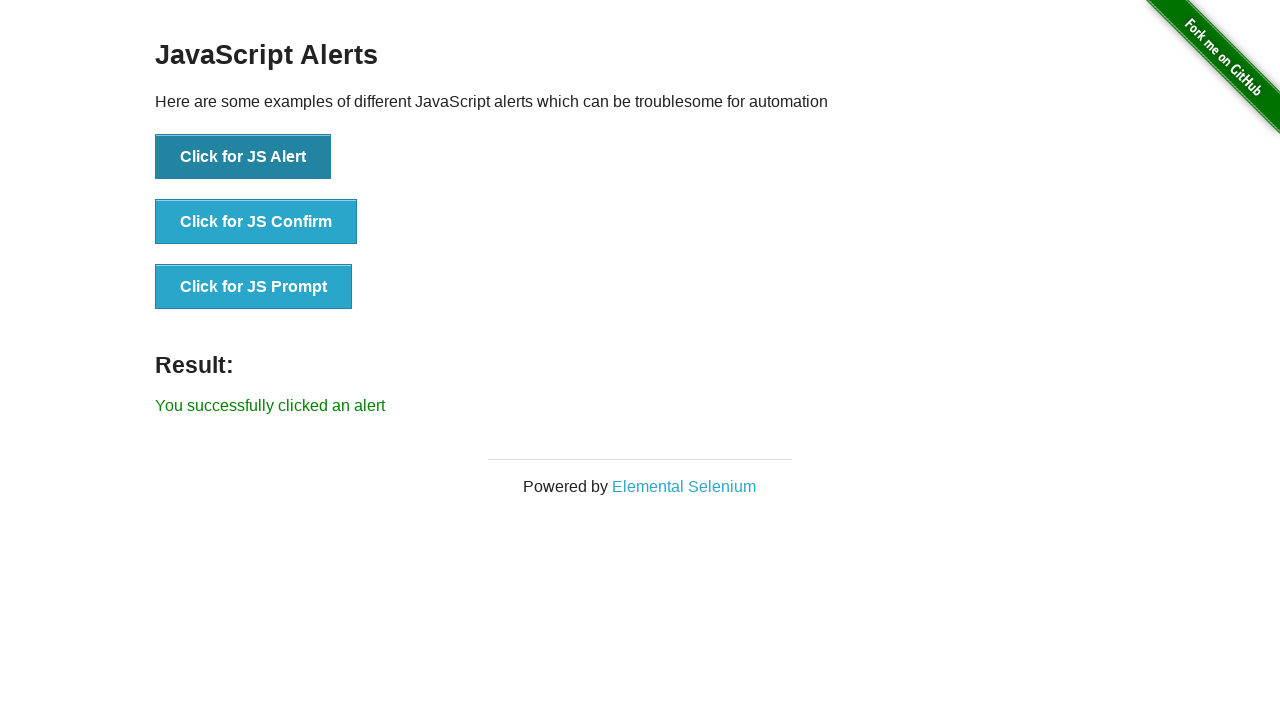

Result element loaded after alert was dismissed
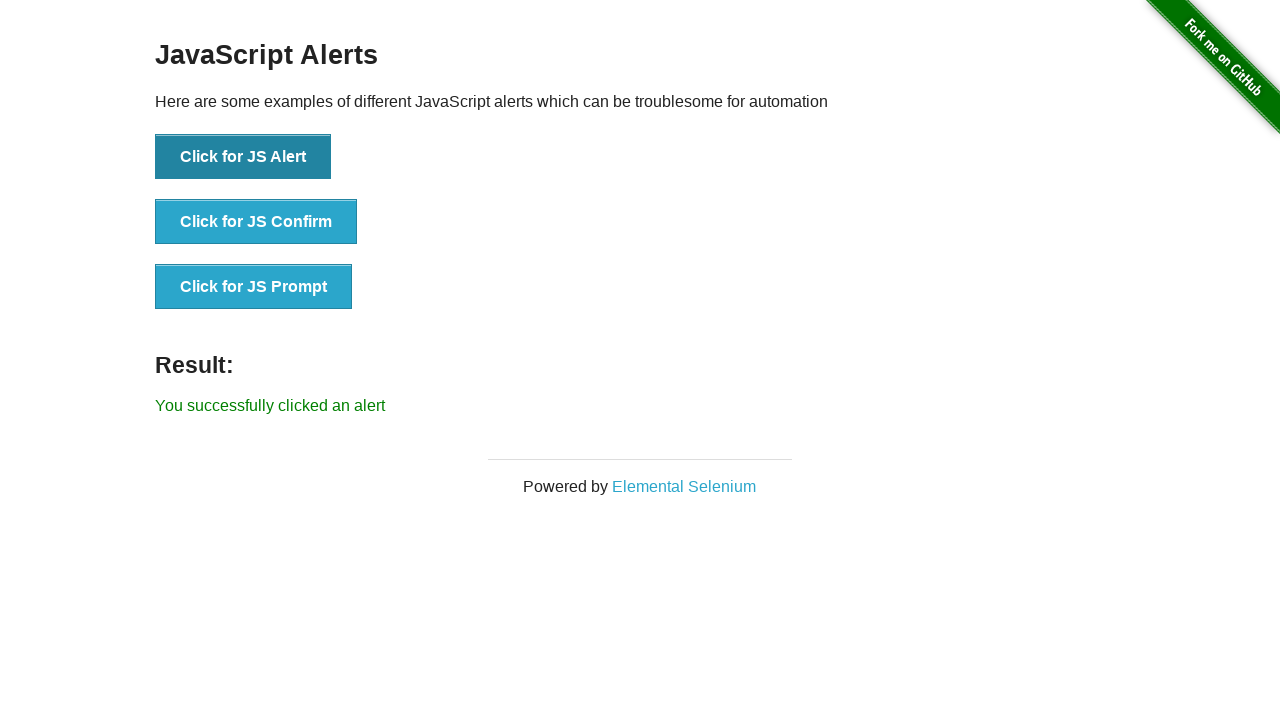

Retrieved result text from the page
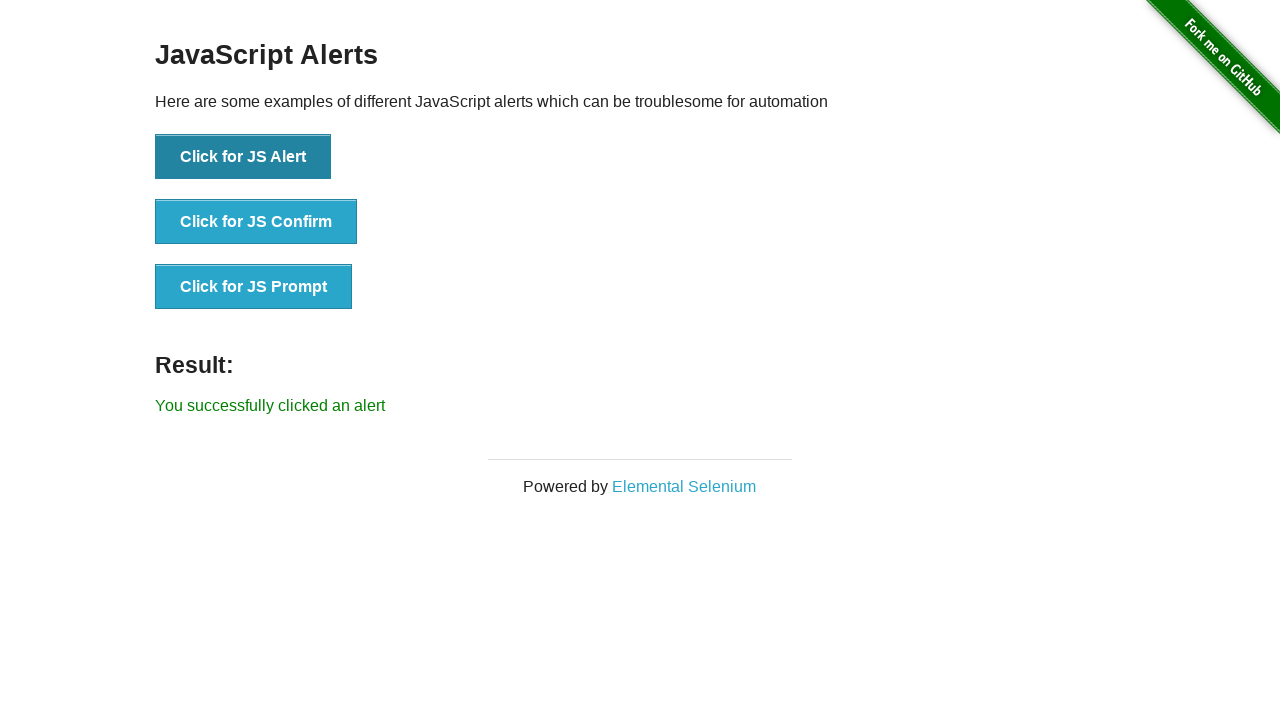

Verified result text matches expected message 'You successfully clicked an alert'
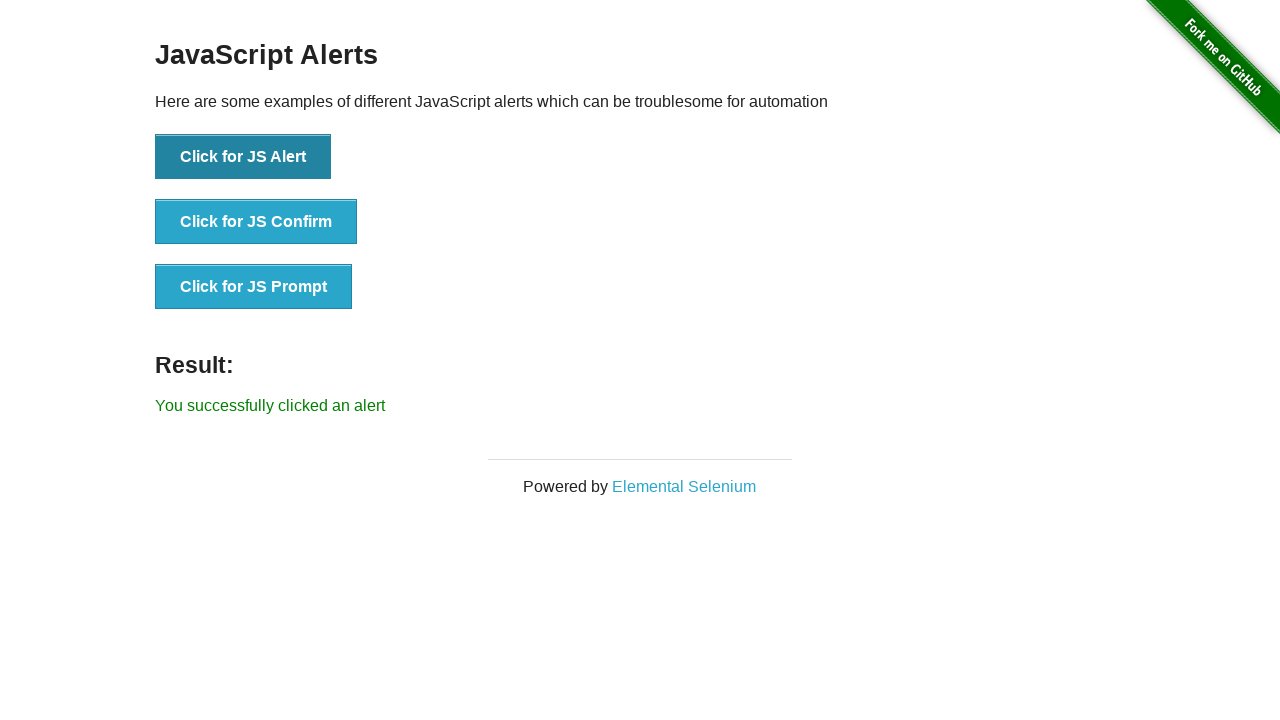

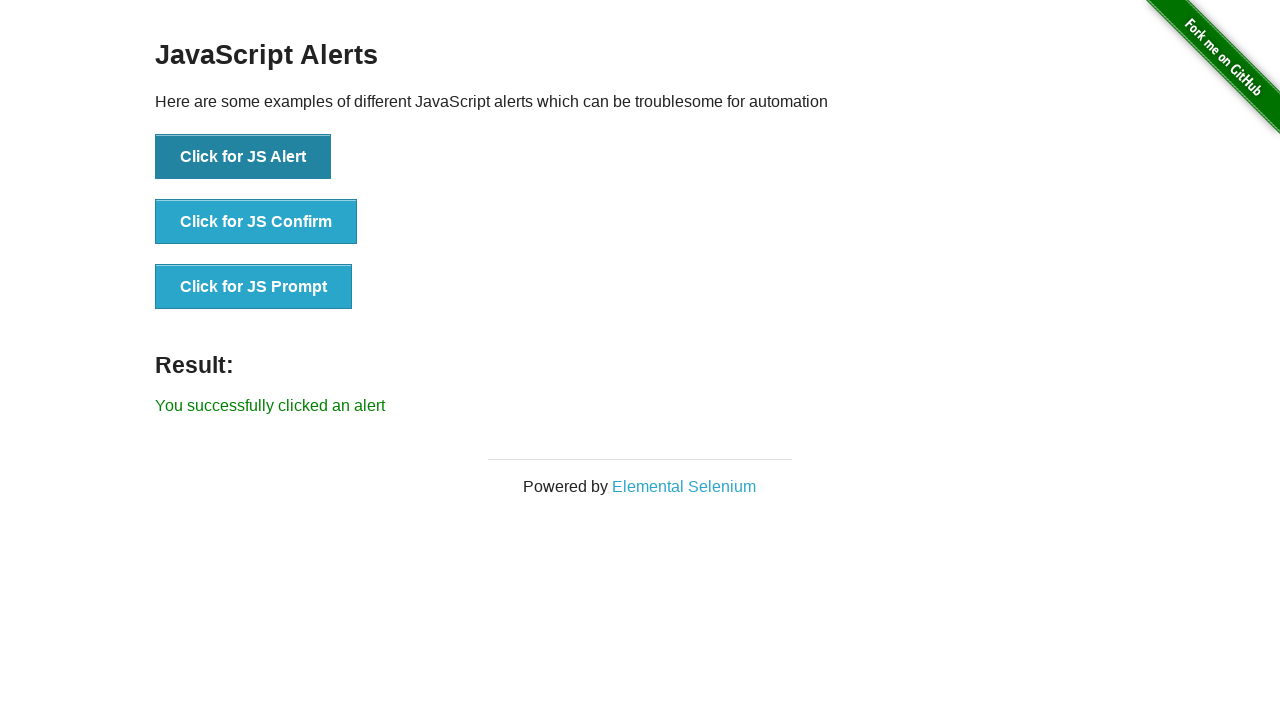